Tests editing a todo item by double-clicking to enter edit mode, changing the text, and pressing Enter to save.

Starting URL: https://demo.playwright.dev/todomvc

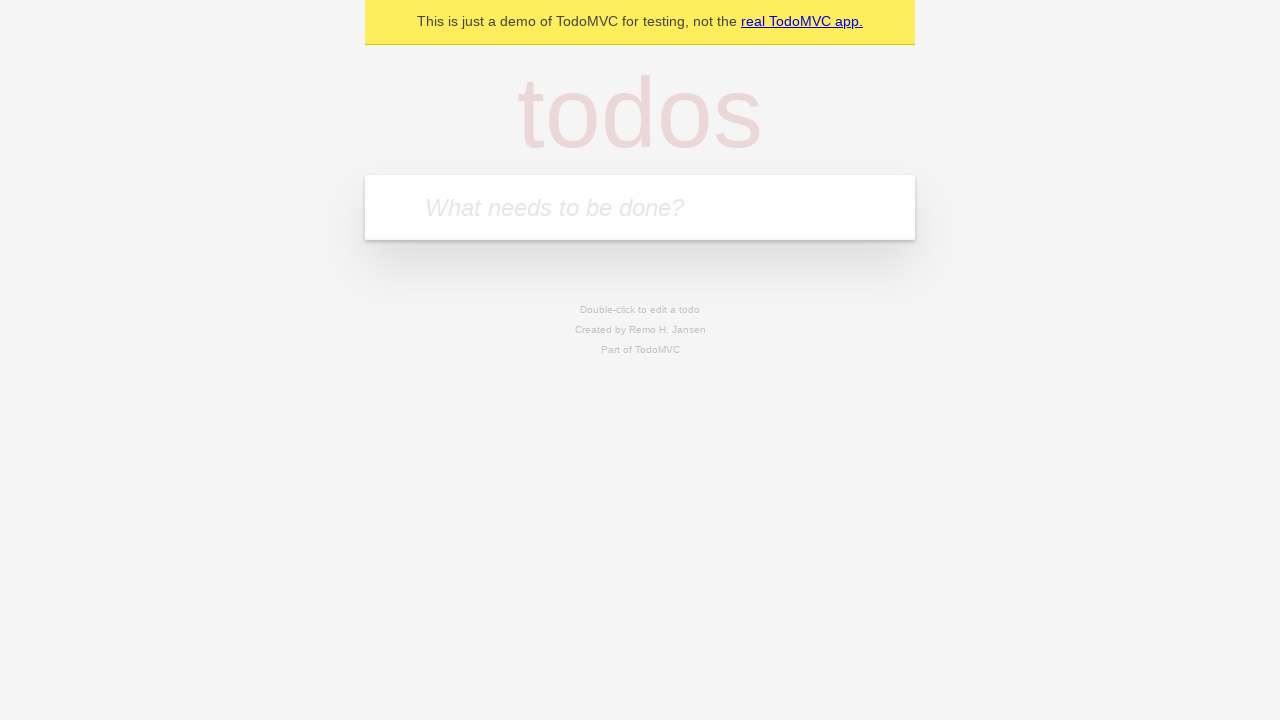

Filled new todo input with 'buy some cheese' on internal:attr=[placeholder="What needs to be done?"i]
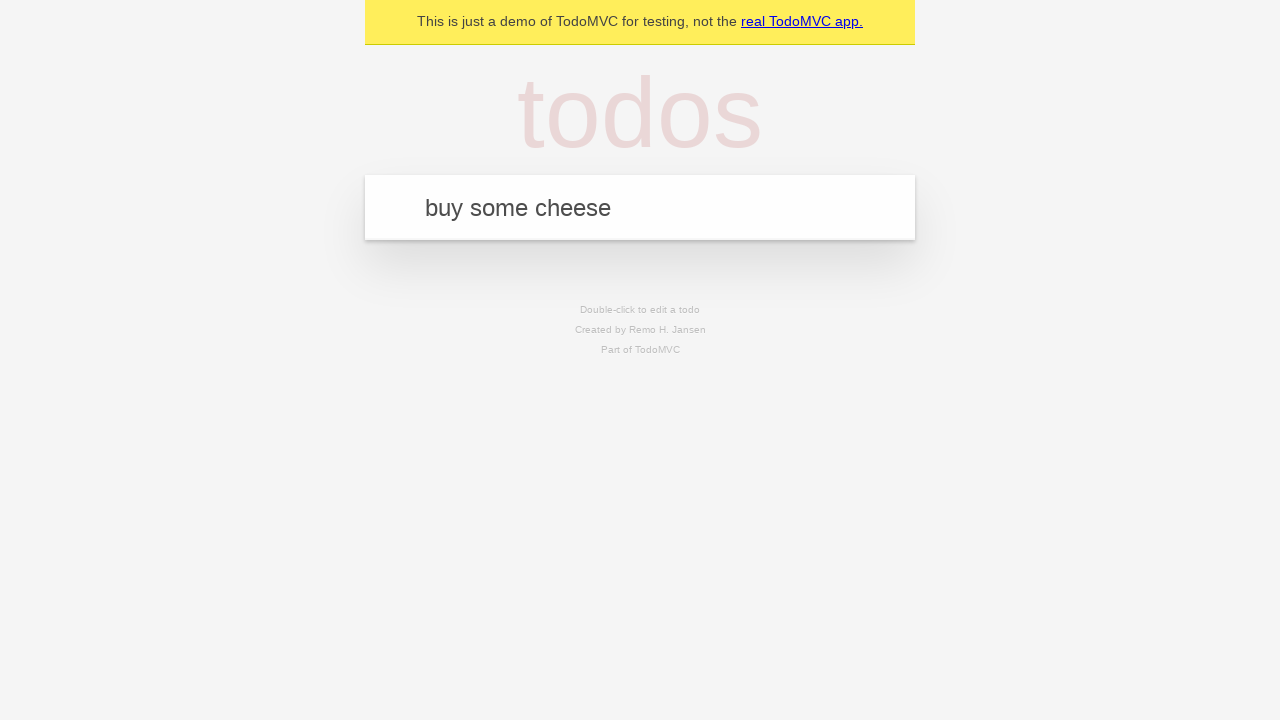

Pressed Enter to create first todo item on internal:attr=[placeholder="What needs to be done?"i]
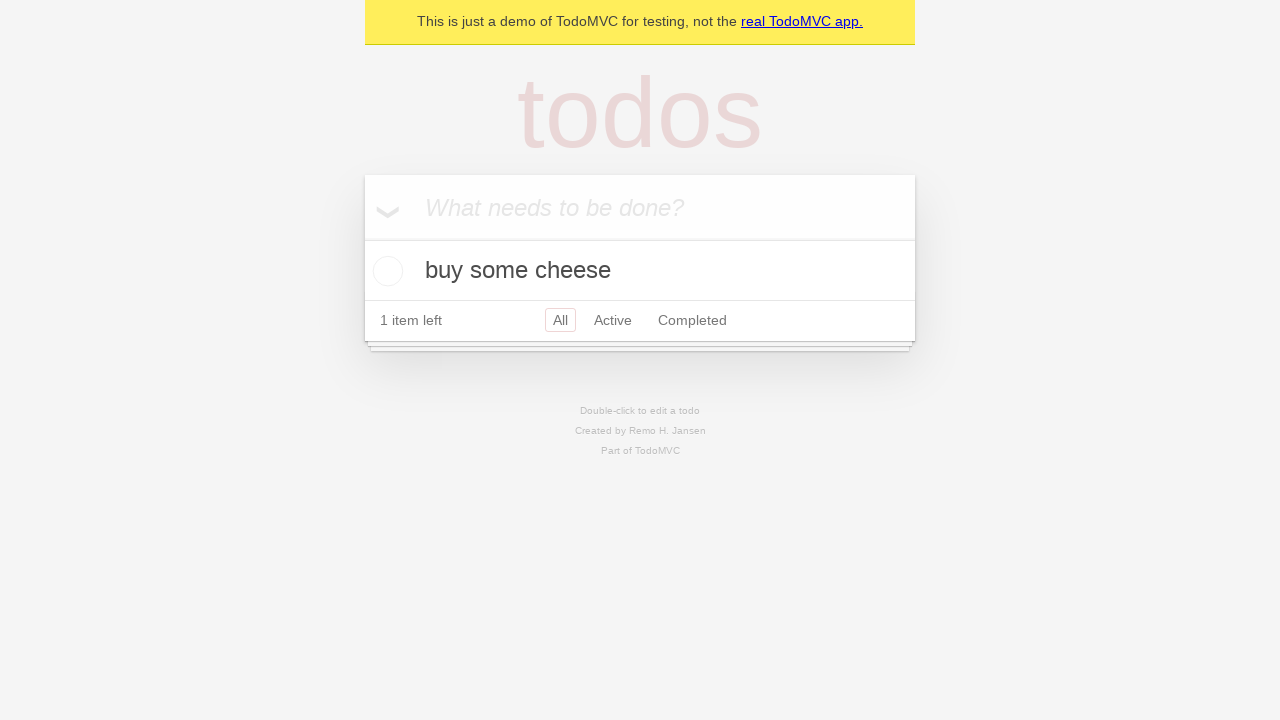

Filled new todo input with 'feed the cat' on internal:attr=[placeholder="What needs to be done?"i]
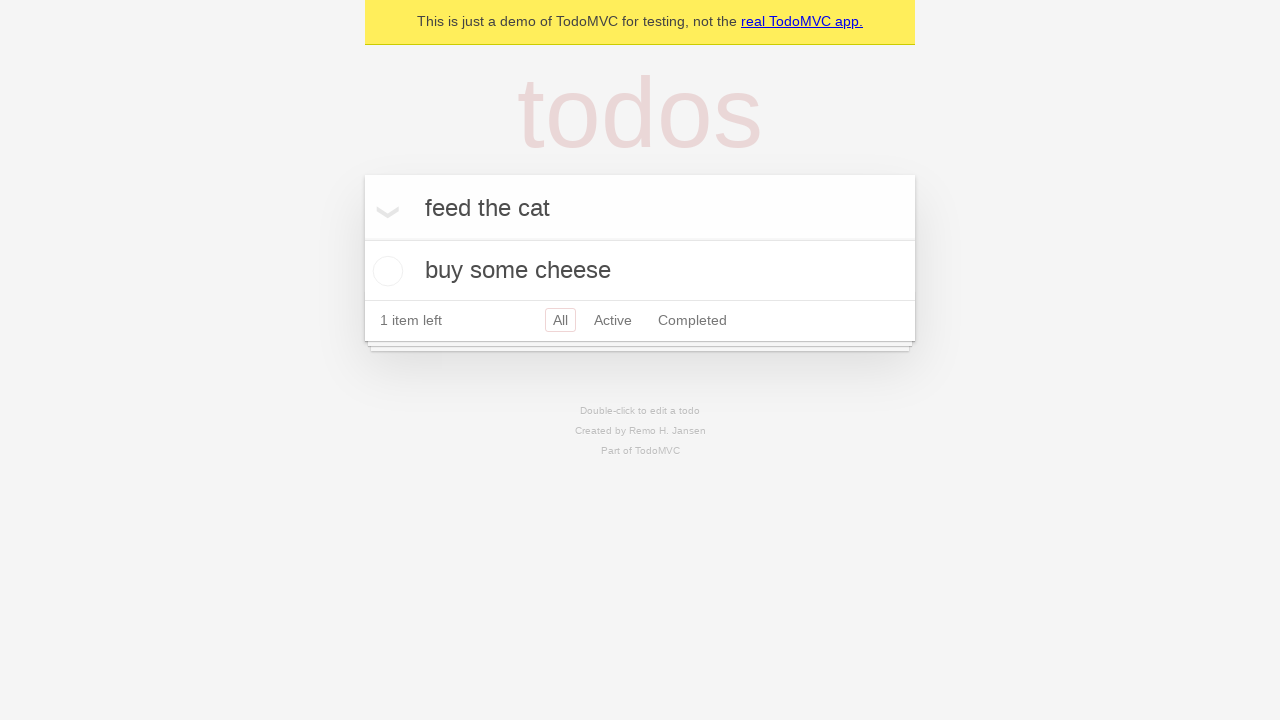

Pressed Enter to create second todo item on internal:attr=[placeholder="What needs to be done?"i]
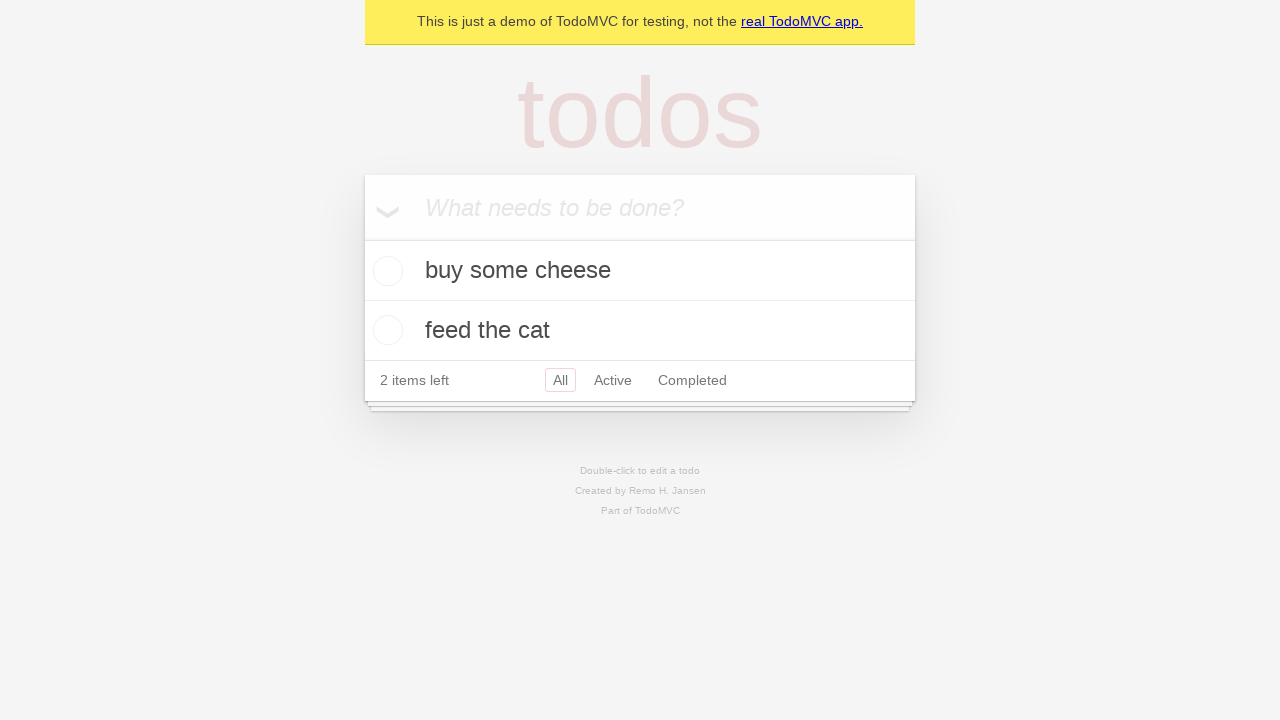

Filled new todo input with 'book a doctors appointment' on internal:attr=[placeholder="What needs to be done?"i]
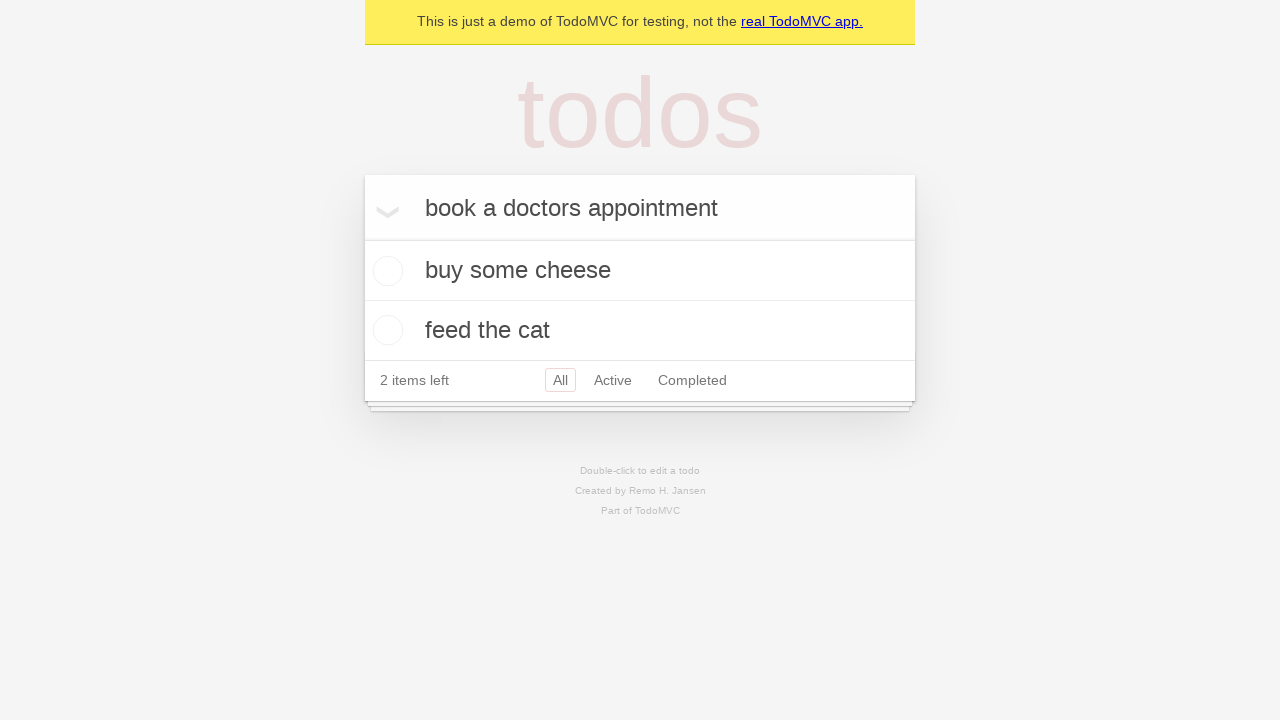

Pressed Enter to create third todo item on internal:attr=[placeholder="What needs to be done?"i]
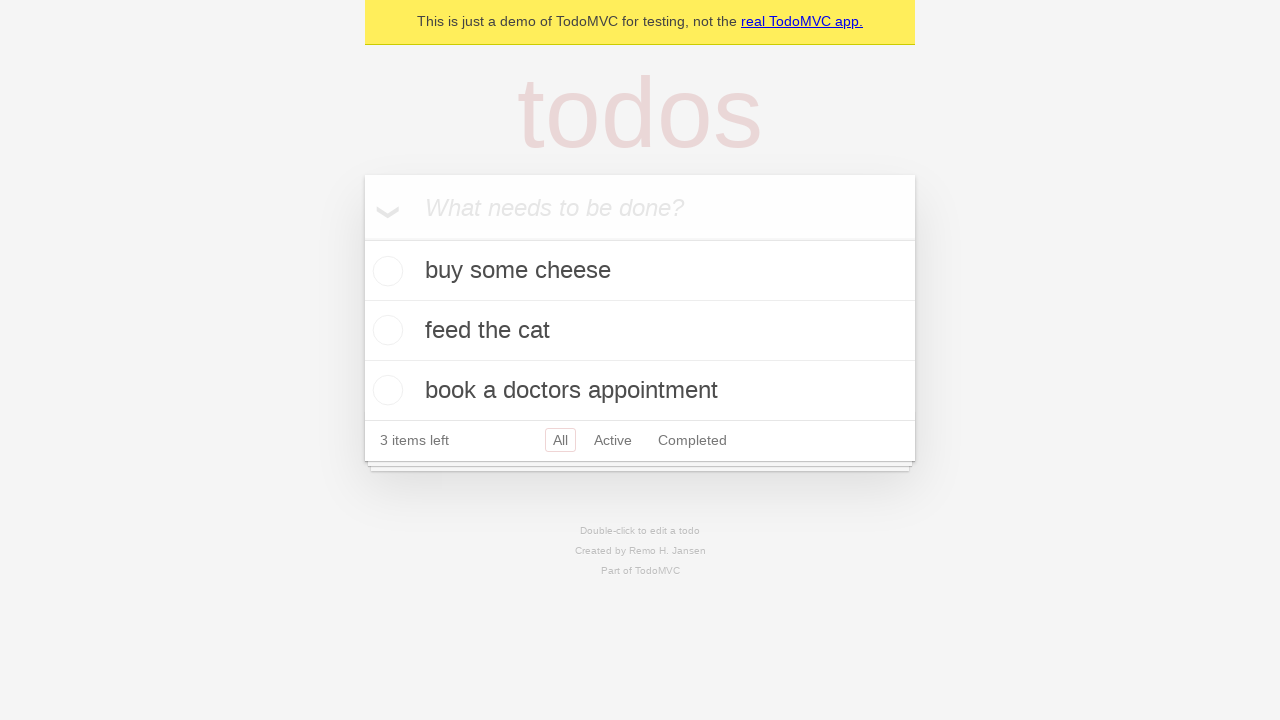

Double-clicked second todo item to enter edit mode at (640, 331) on internal:testid=[data-testid="todo-item"s] >> nth=1
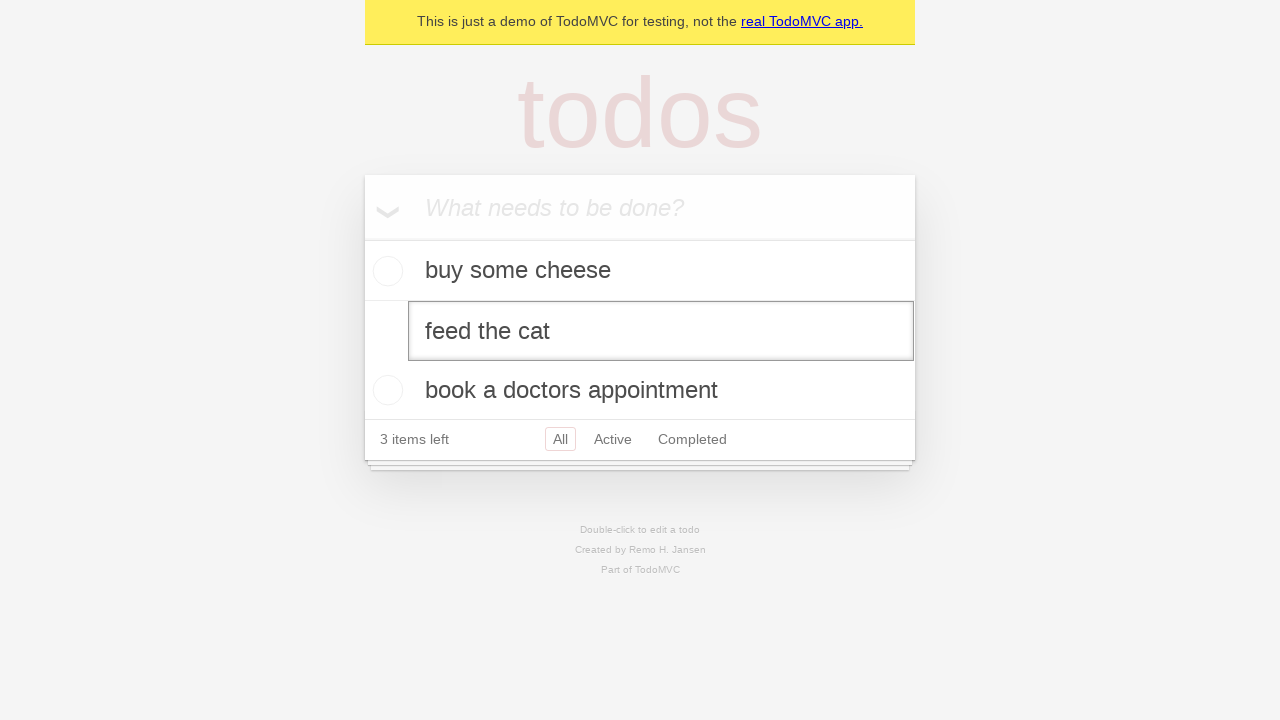

Changed todo text to 'buy some sausages' on internal:testid=[data-testid="todo-item"s] >> nth=1 >> internal:role=textbox[nam
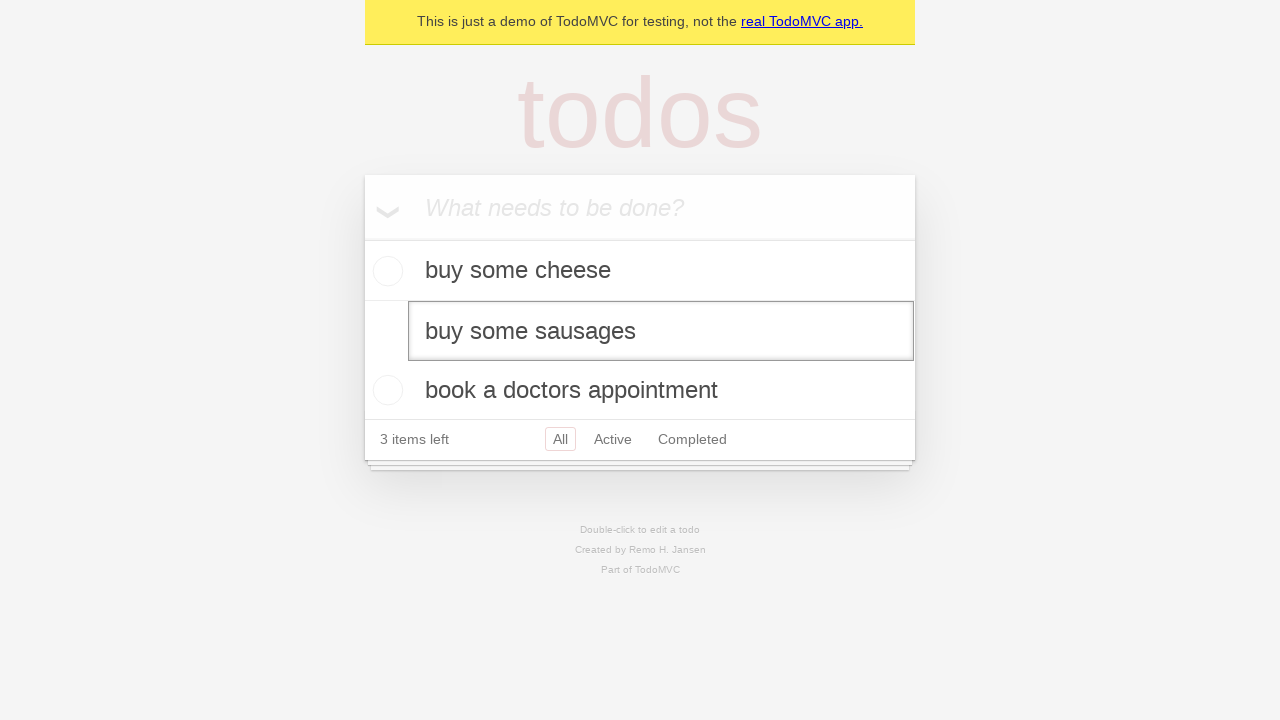

Pressed Enter to save edited todo item on internal:testid=[data-testid="todo-item"s] >> nth=1 >> internal:role=textbox[nam
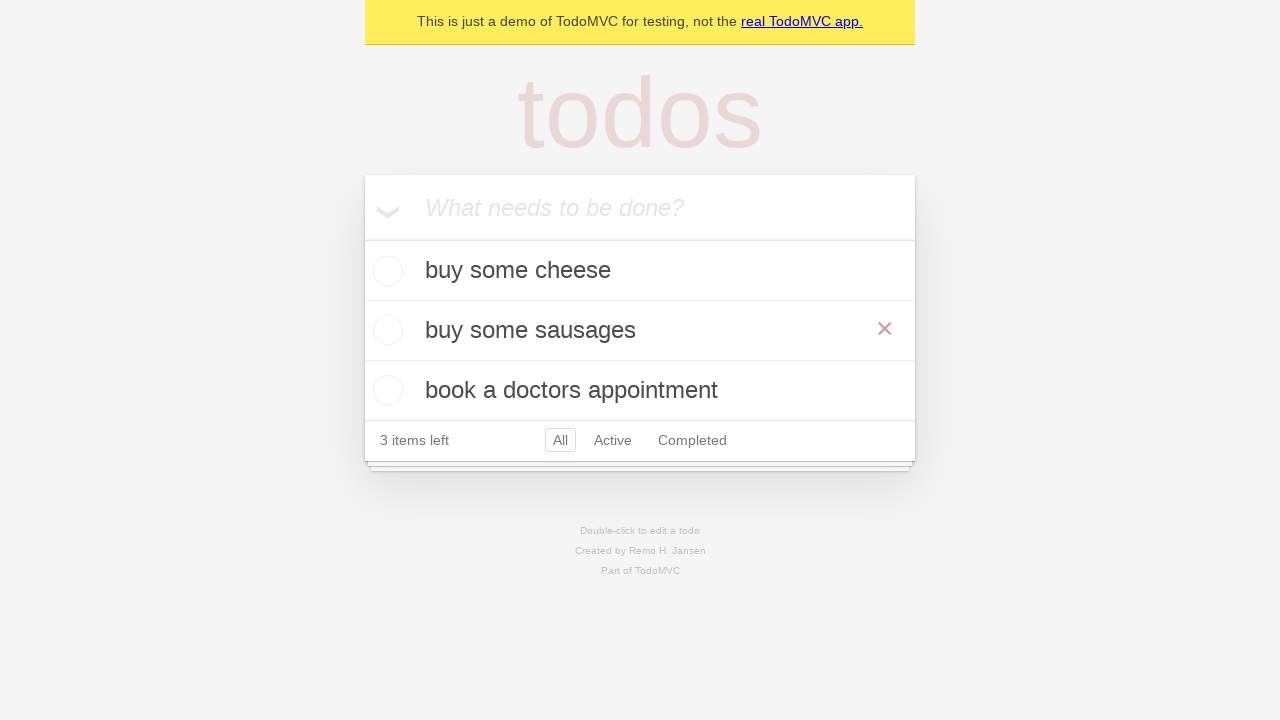

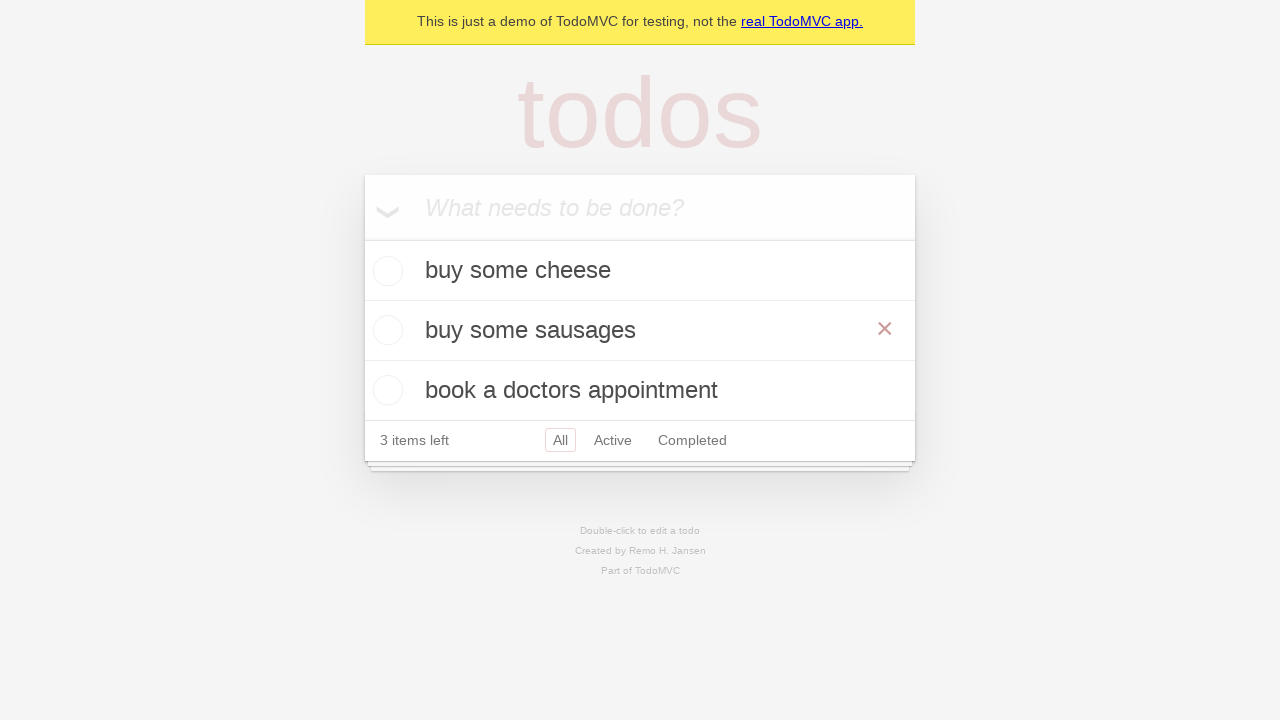